Tests selecting an option from a dropdown list by iterating through options and clicking on the matching text, then verifying the selection was made correctly.

Starting URL: https://the-internet.herokuapp.com/dropdown

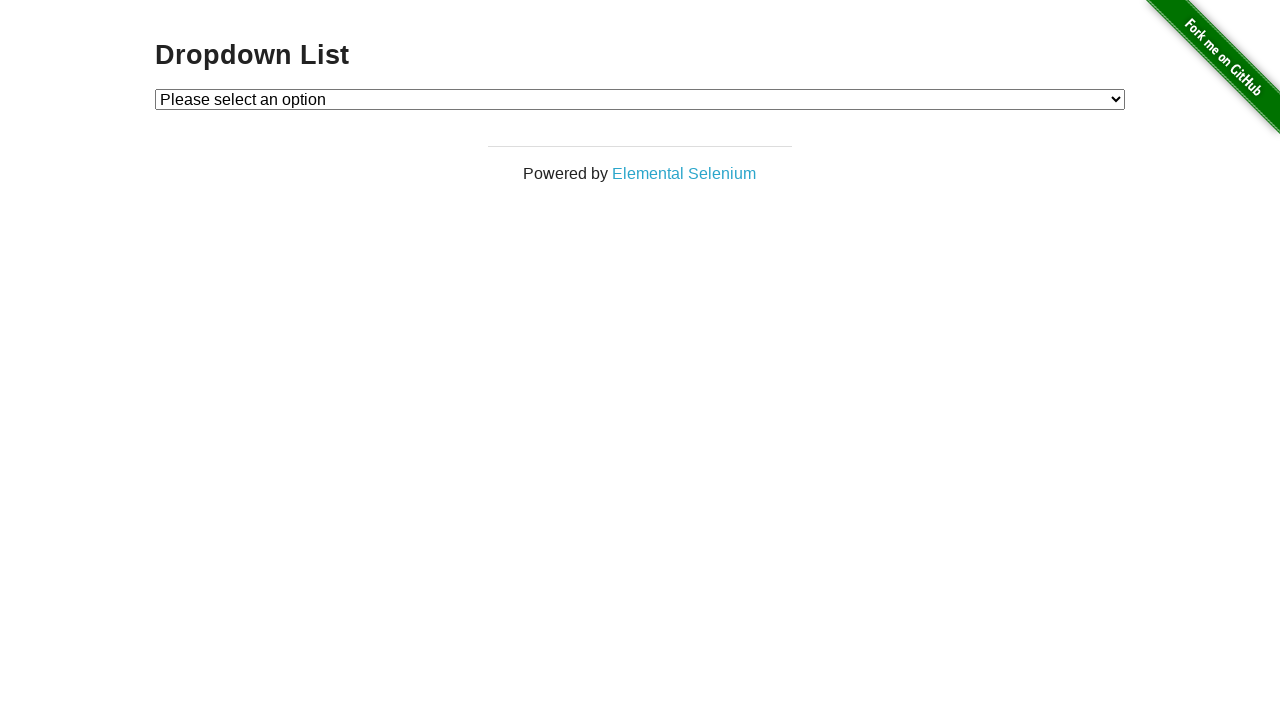

Selected 'Option 1' from dropdown menu on #dropdown
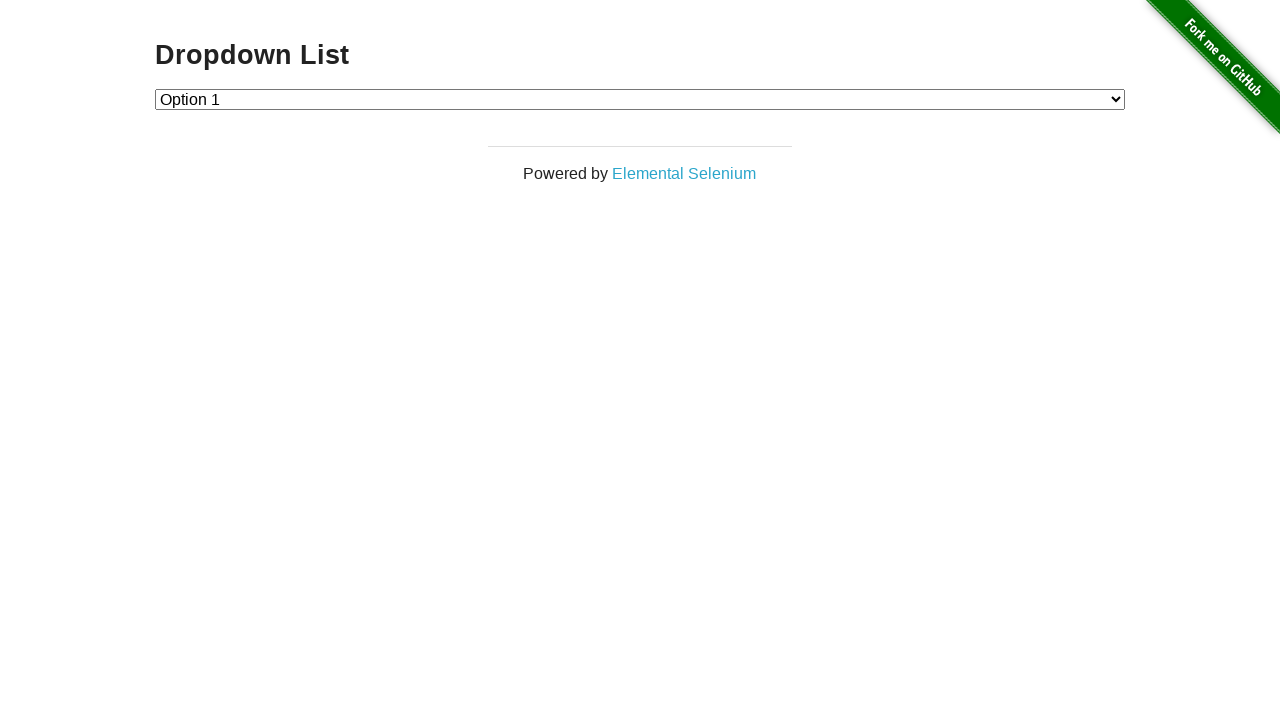

Retrieved selected dropdown value
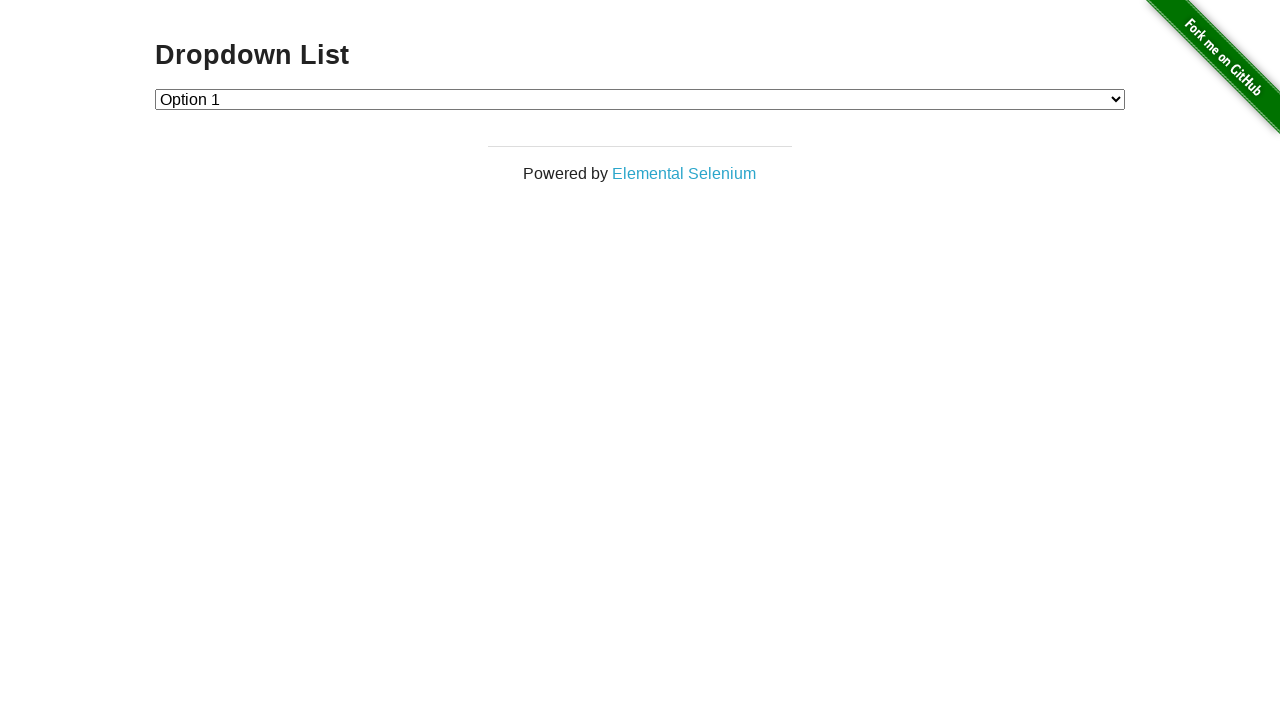

Verified that dropdown selection is '1' as expected
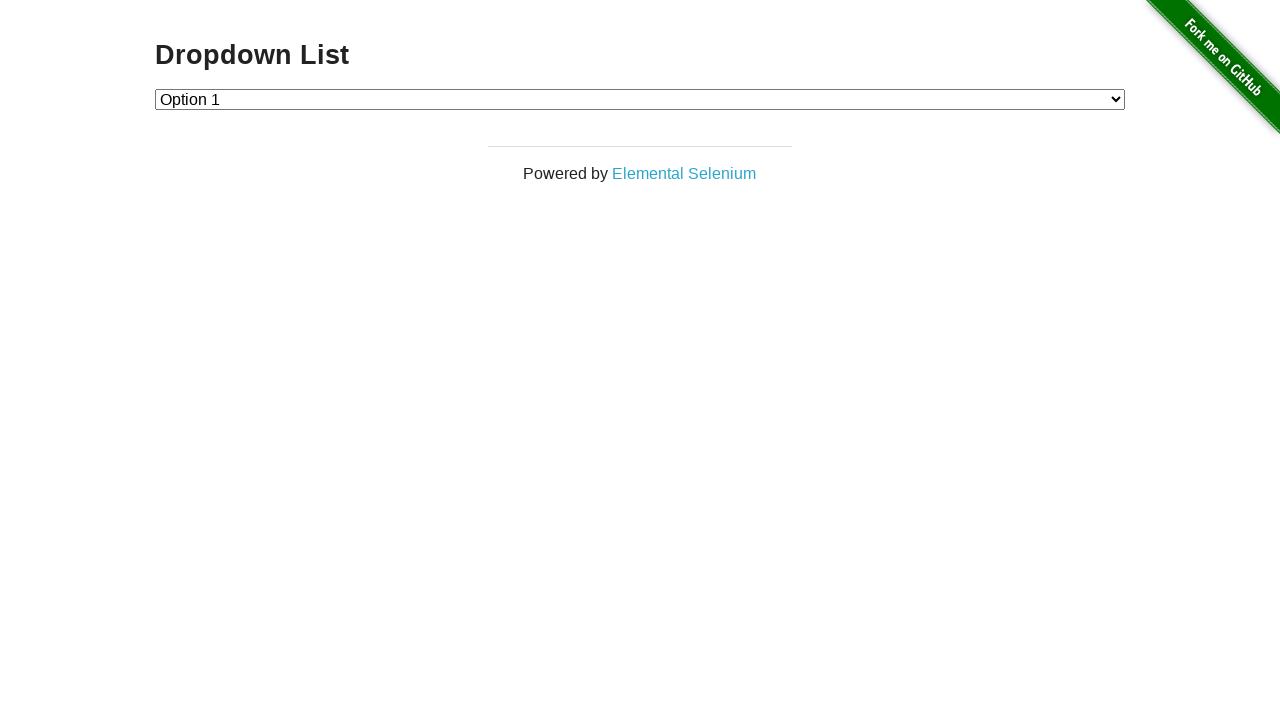

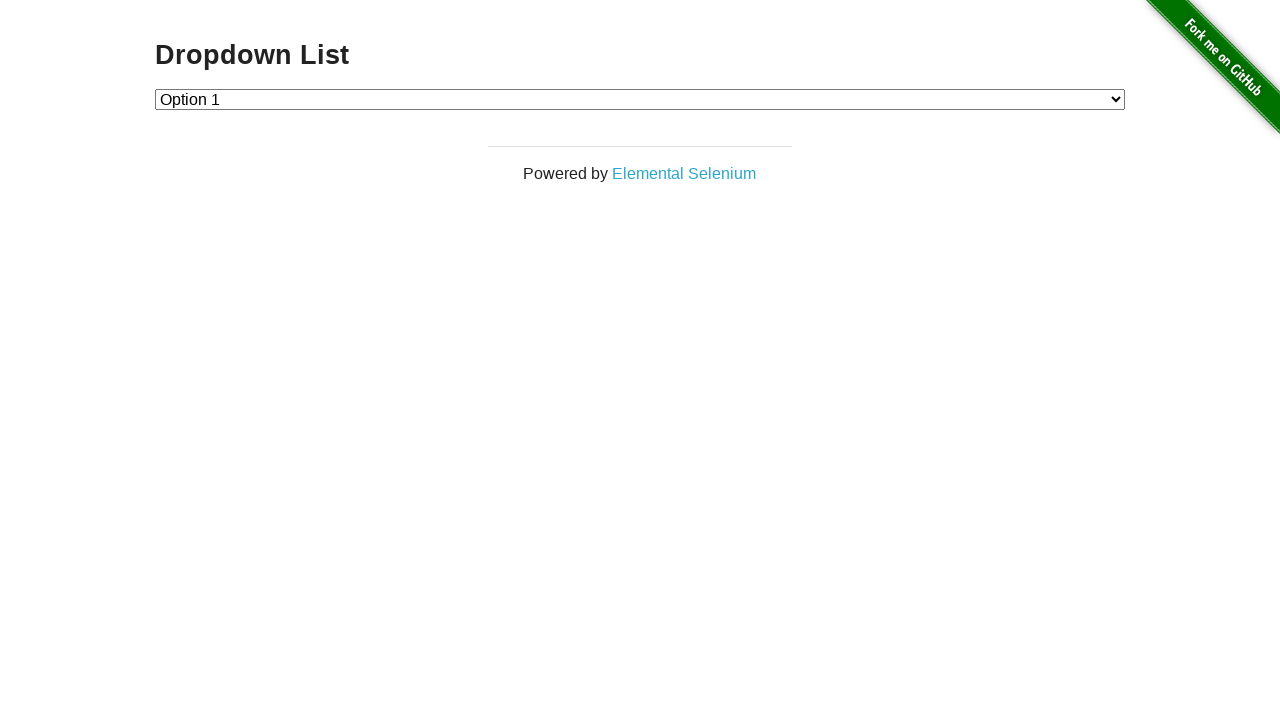